Tests window handling functionality by opening a new browser window, switching to it to verify content, then closing it and returning to the main window

Starting URL: https://demoqa.com/browser-windows

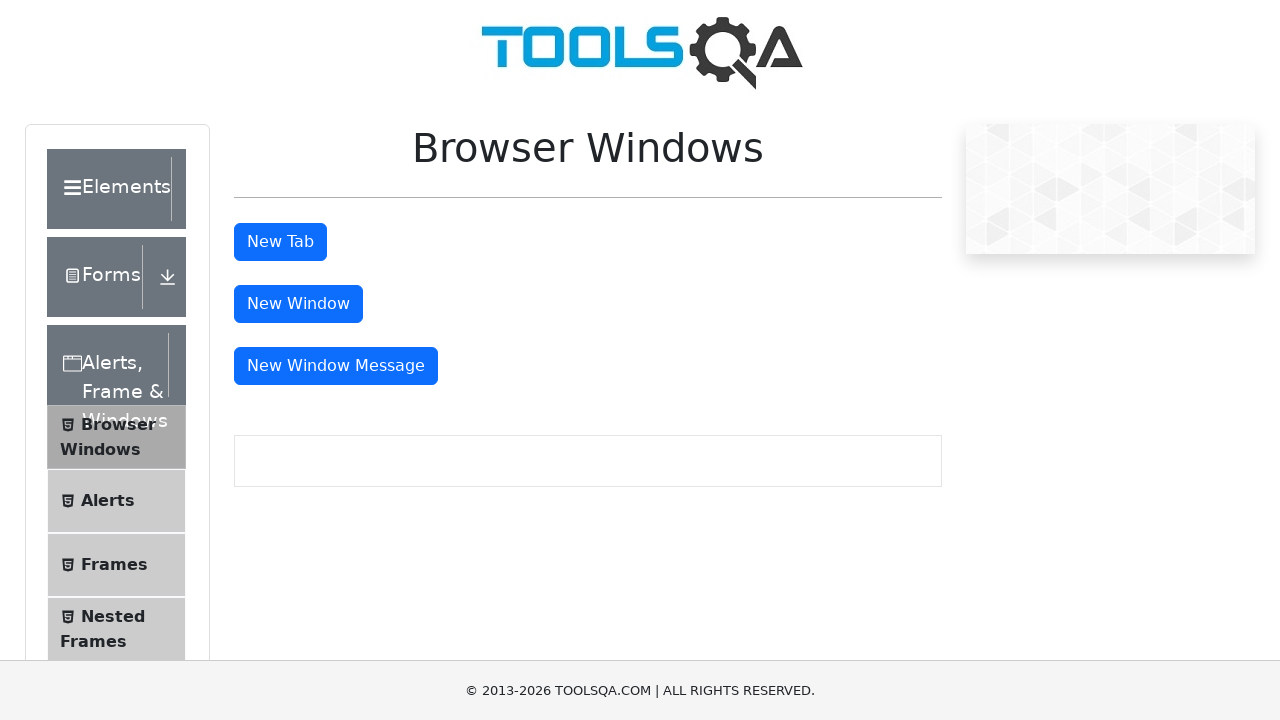

Stored reference to main page
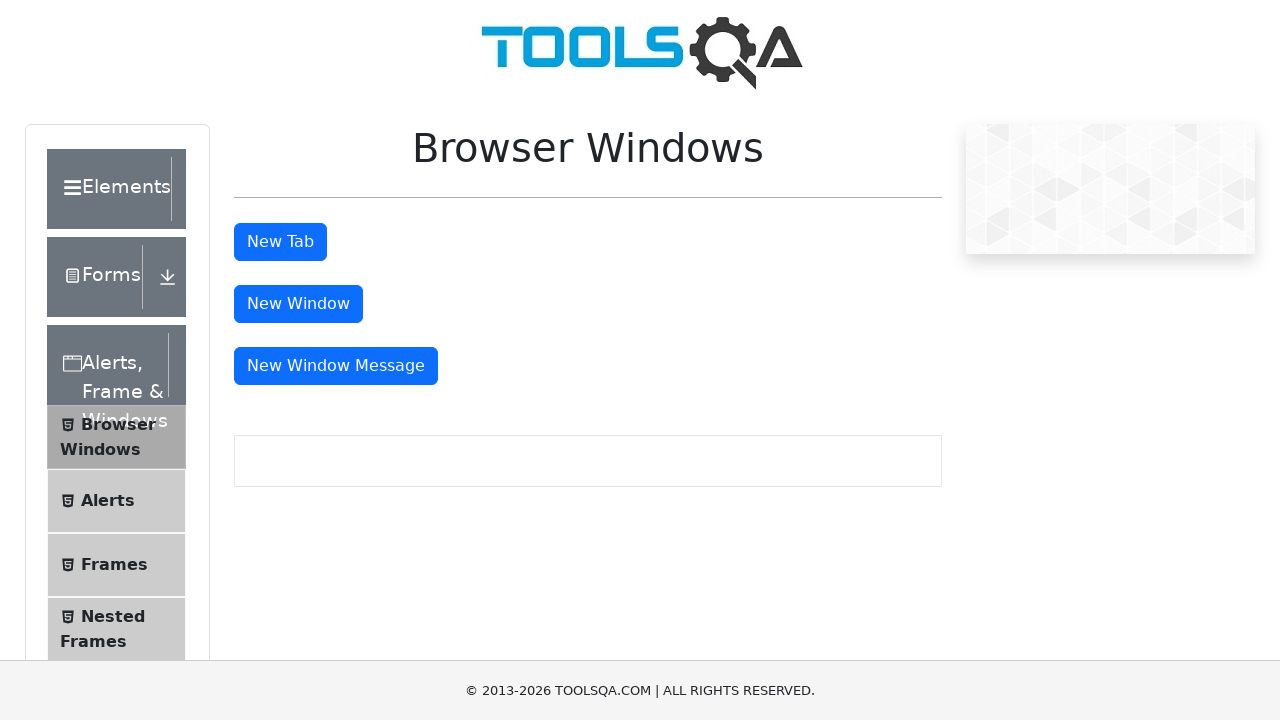

Clicked button to open new window at (298, 304) on button#windowButton
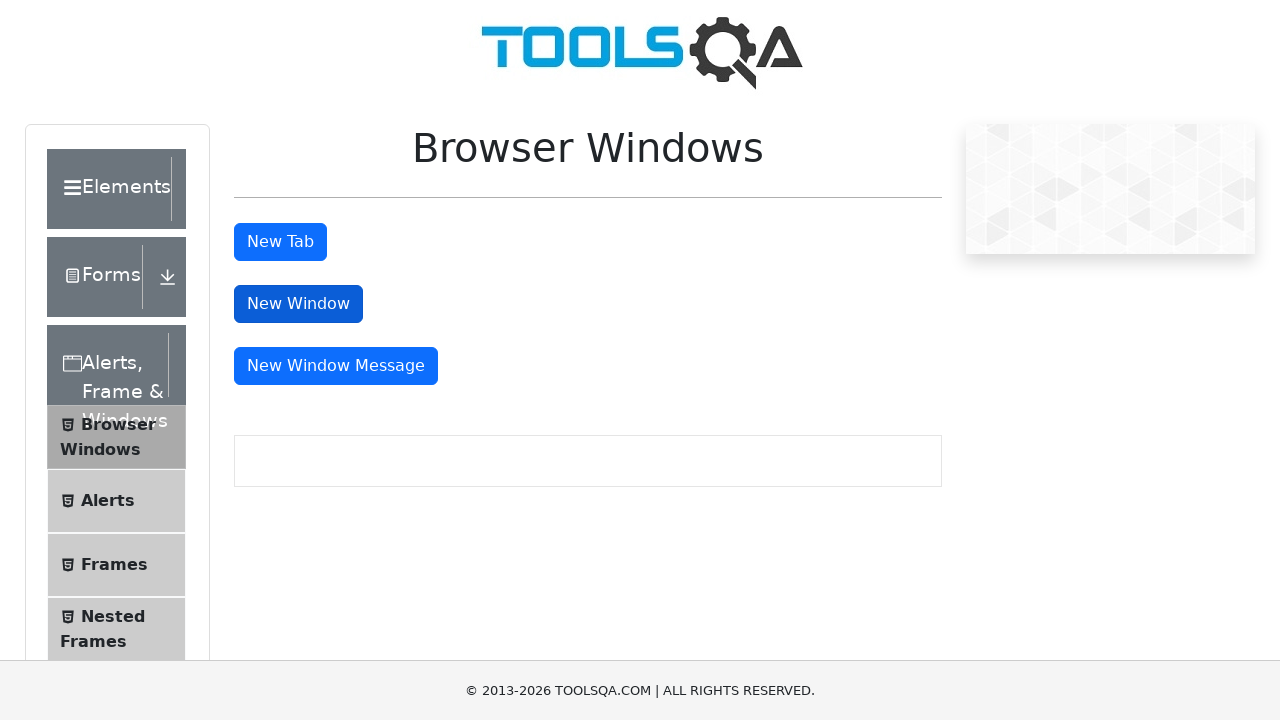

New window opened and captured
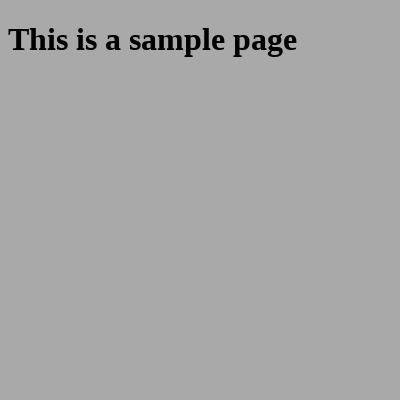

Retrieved heading text from new window: This is a sample page
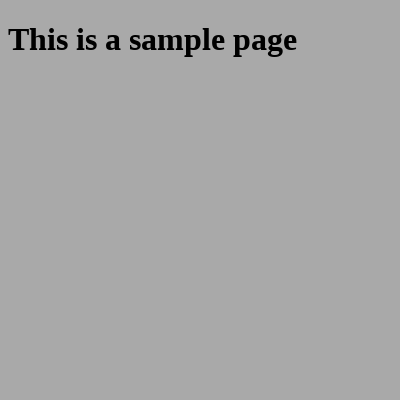

Printed heading text to console
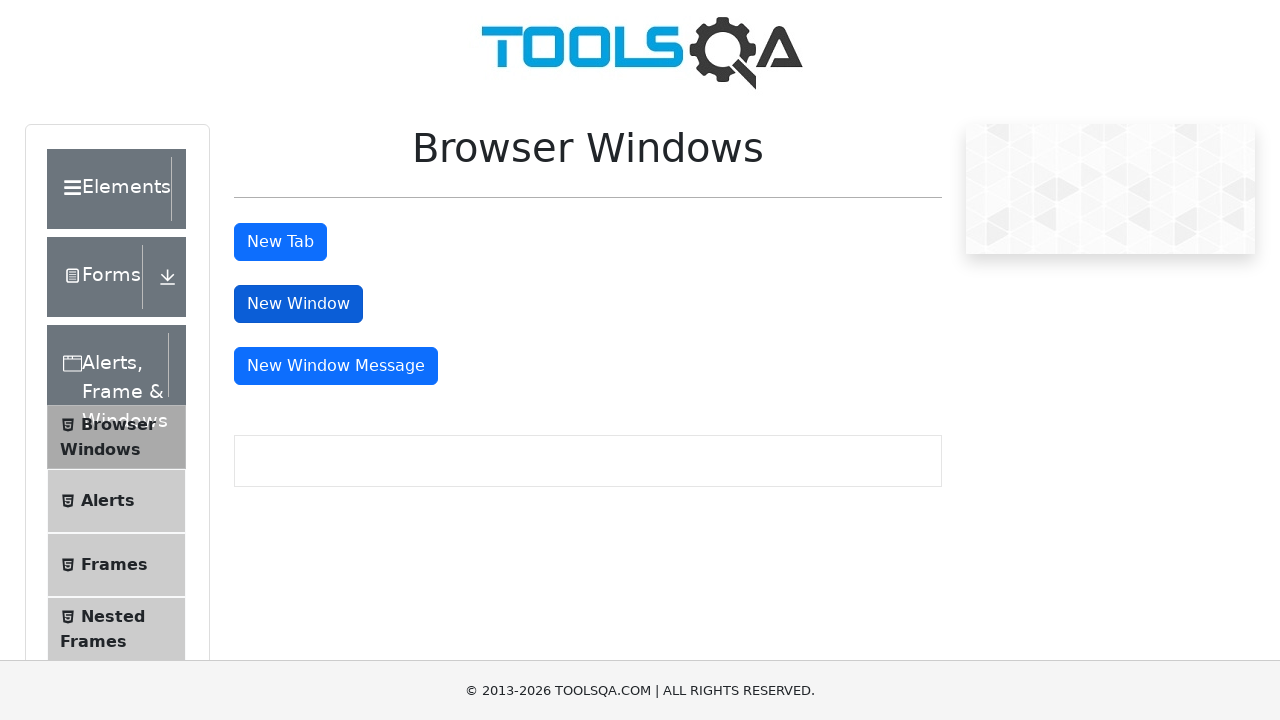

Closed new window
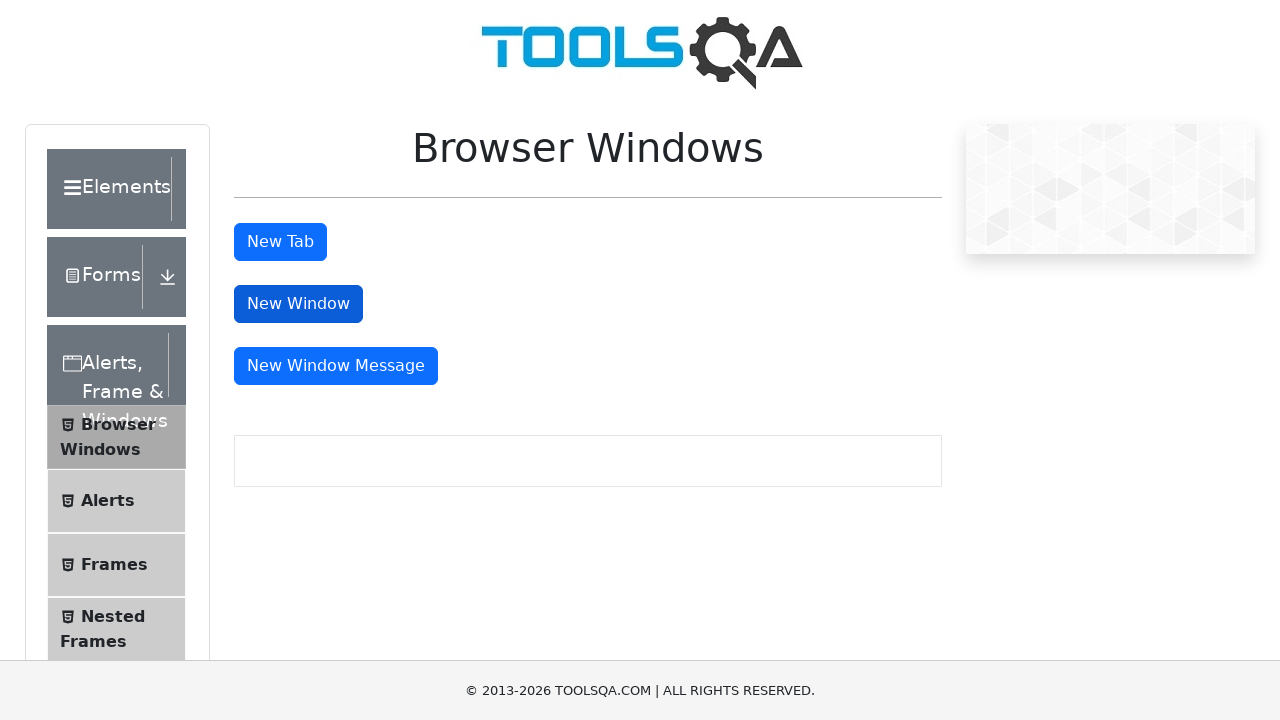

Returned focus to main window
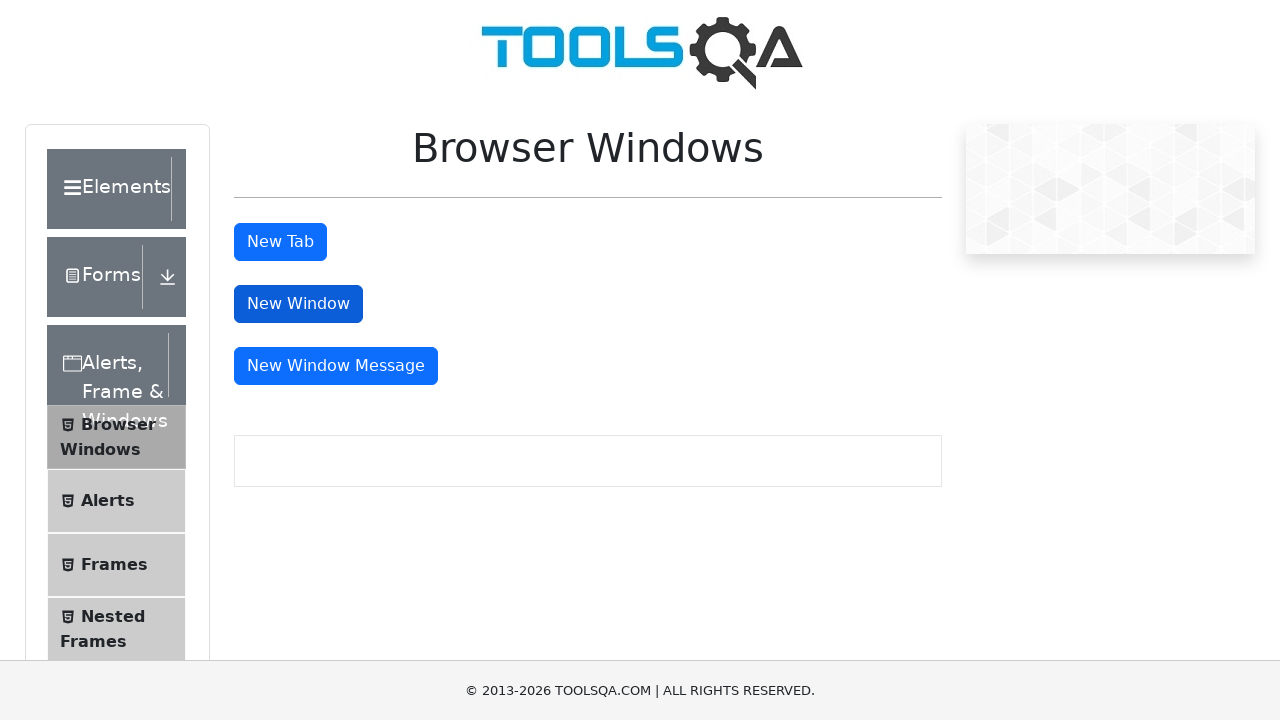

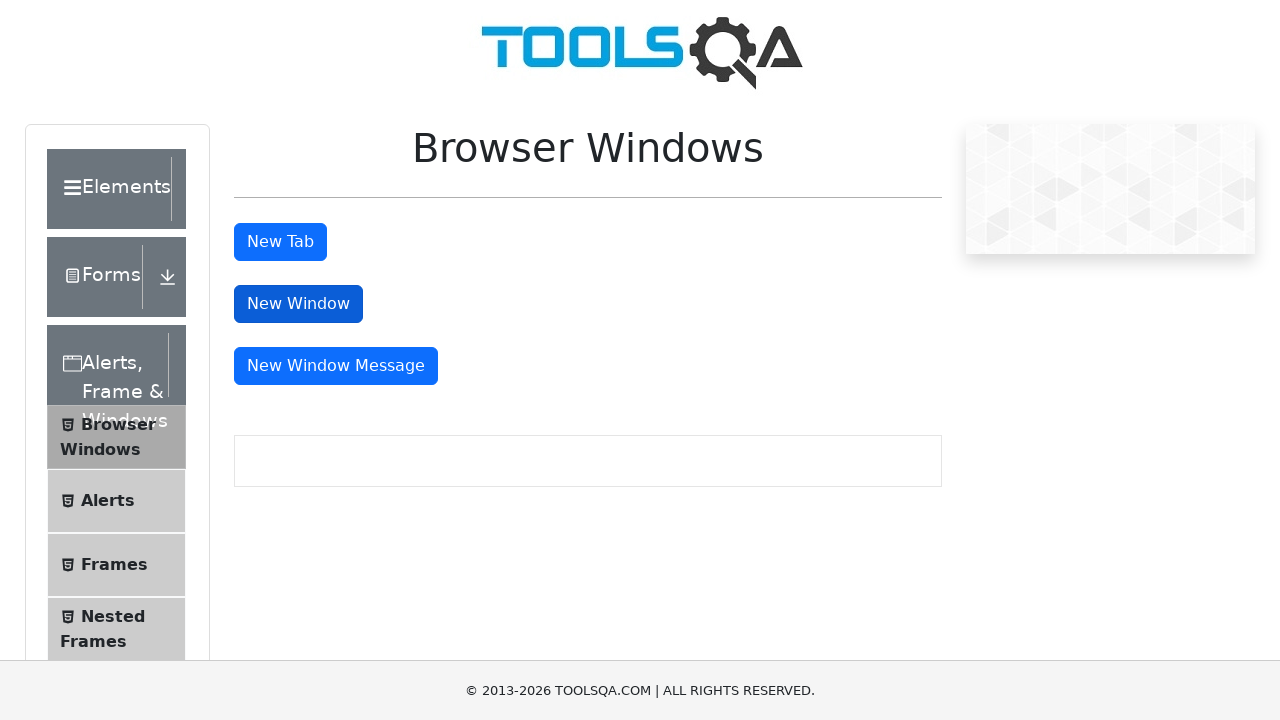